Tests dynamic loading of a rendered element by clicking a button and waiting for the element to be added to the DOM

Starting URL: https://the-internet.herokuapp.com/dynamic_loading/2

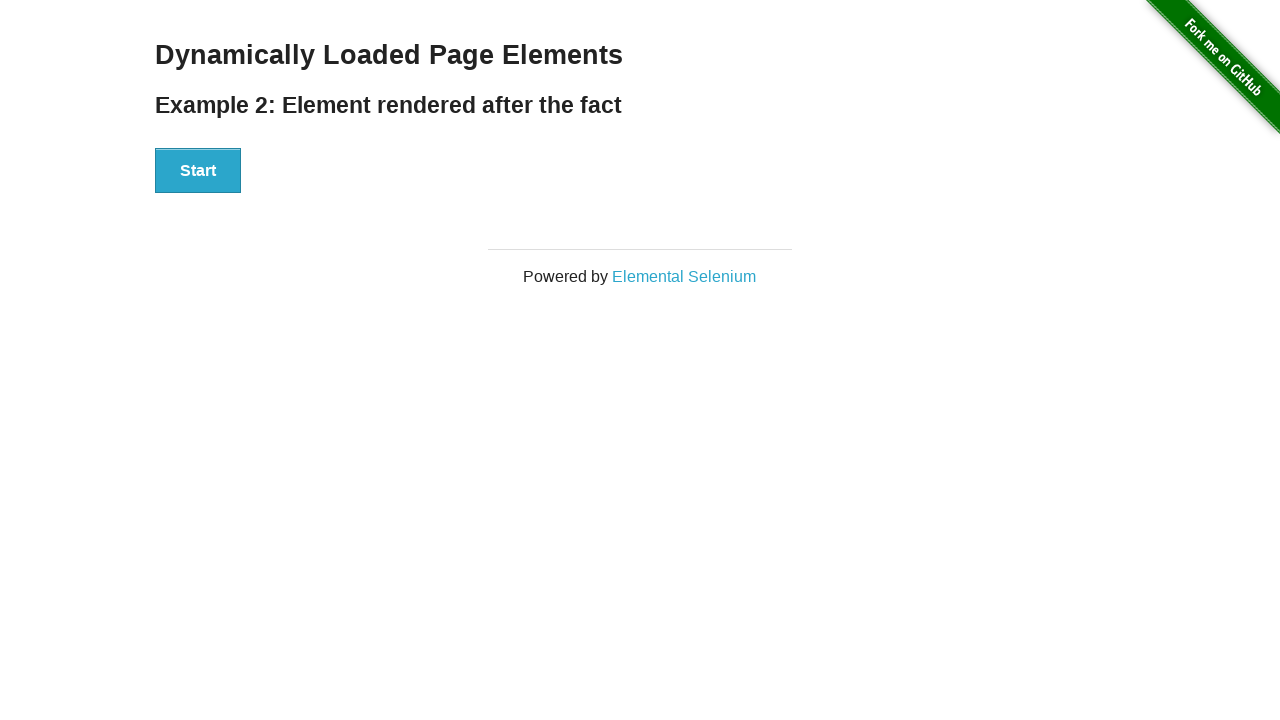

Clicked the start button to trigger dynamic loading at (198, 171) on button
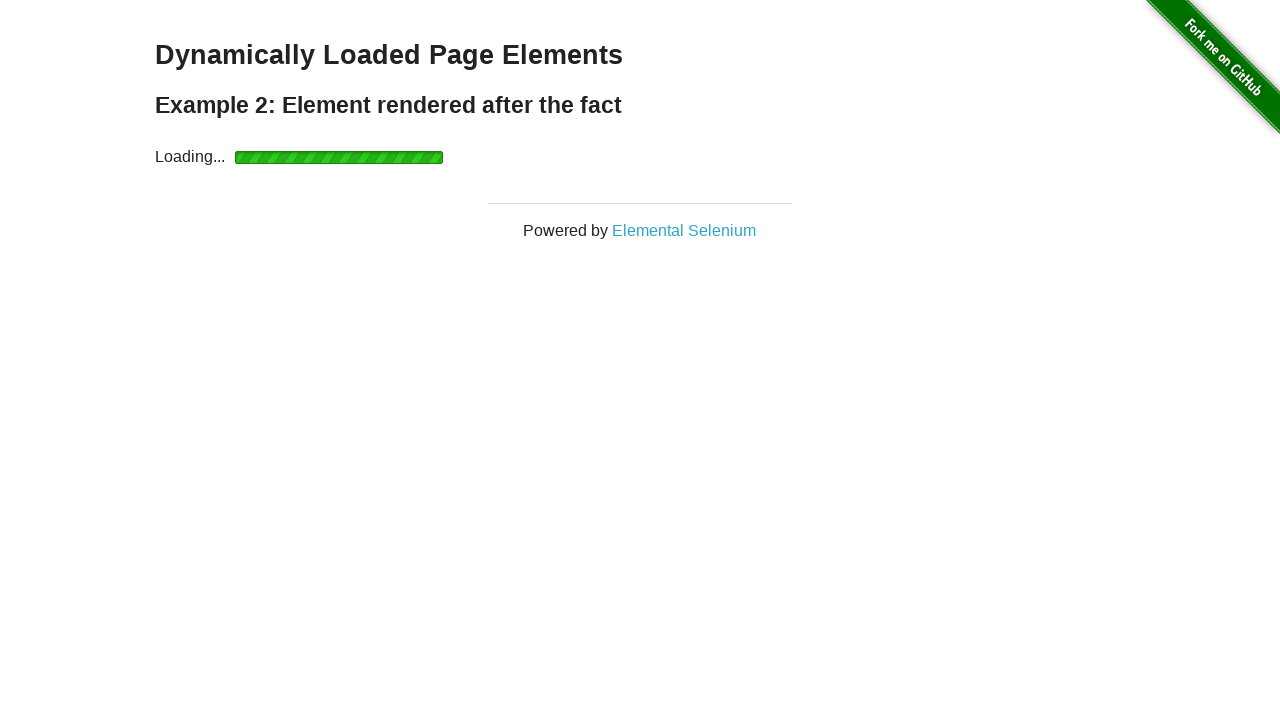

Waited for the finish element to be added to the DOM
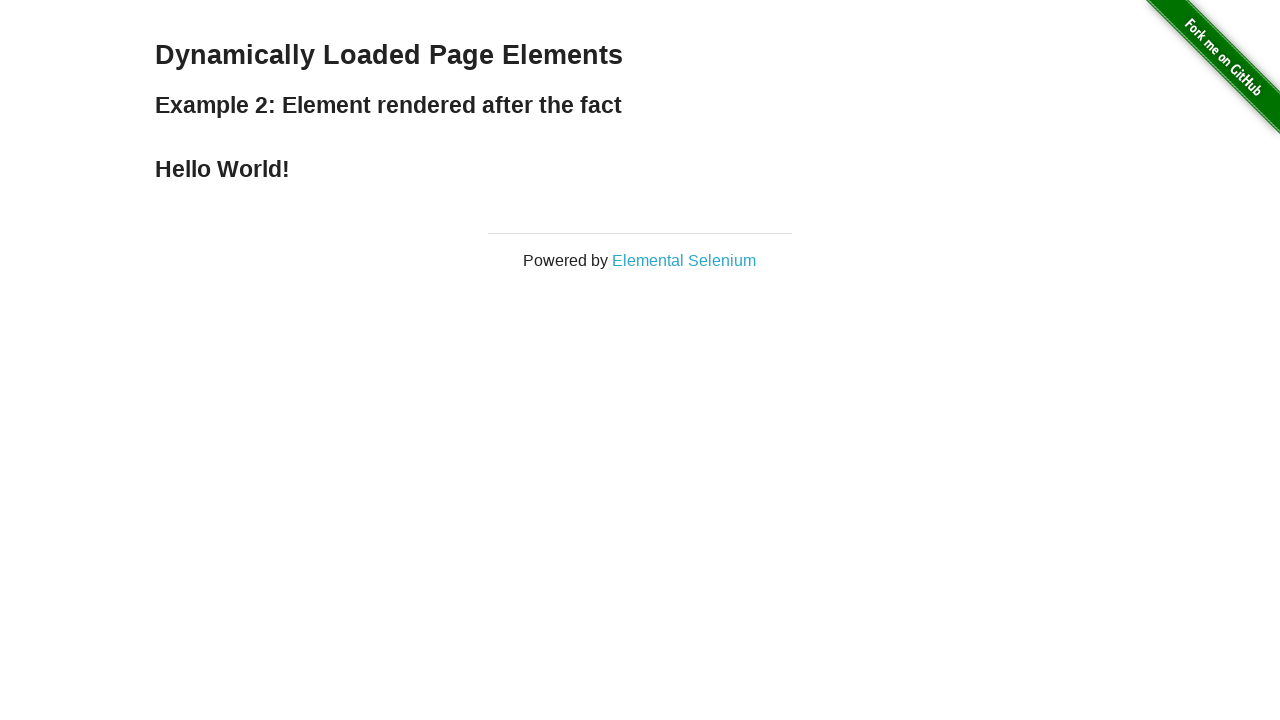

Verified the finish element contains the text 'Hello World!'
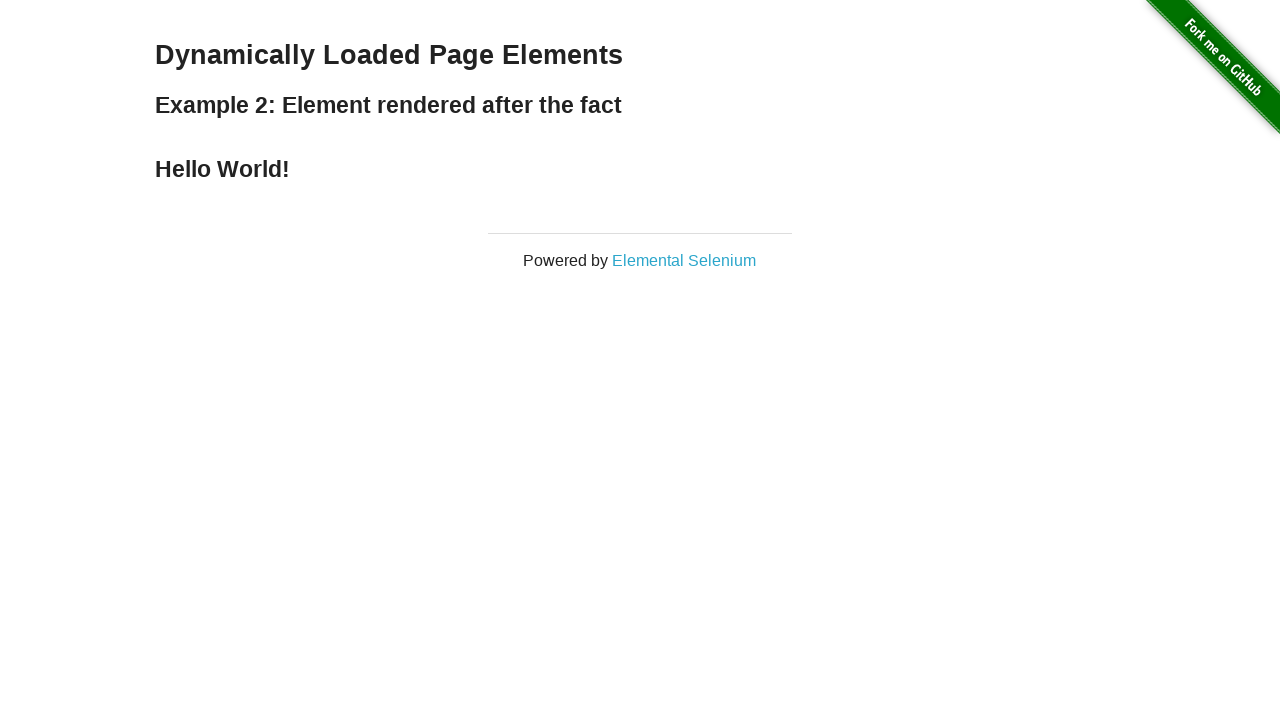

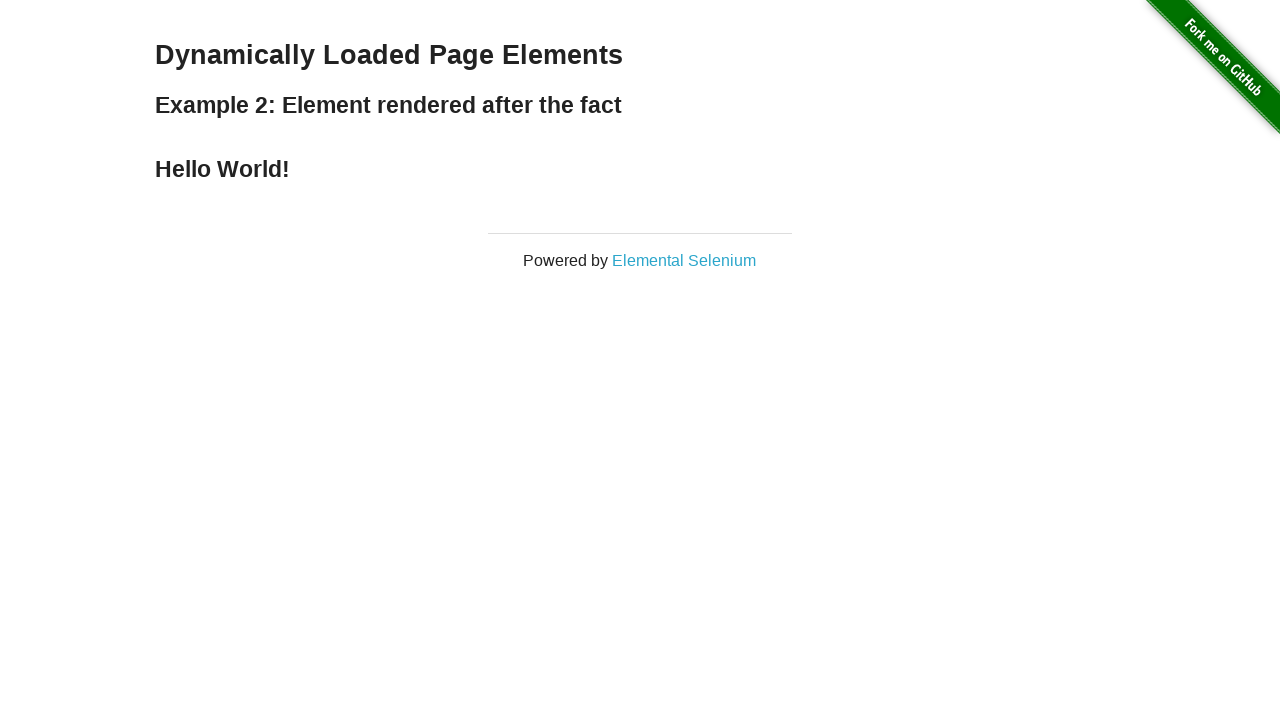